Tests checkbox interaction by toggling the state of two checkboxes on a form

Starting URL: https://the-internet.herokuapp.com/checkboxes

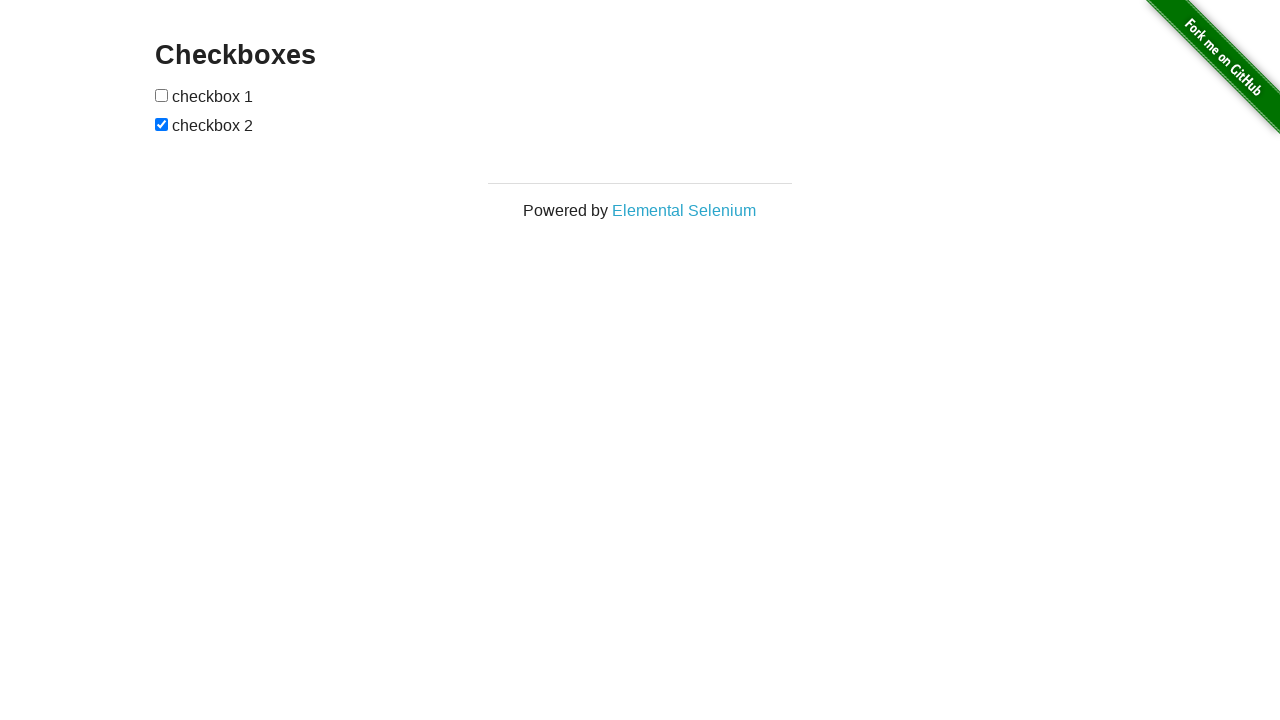

Located first checkbox element
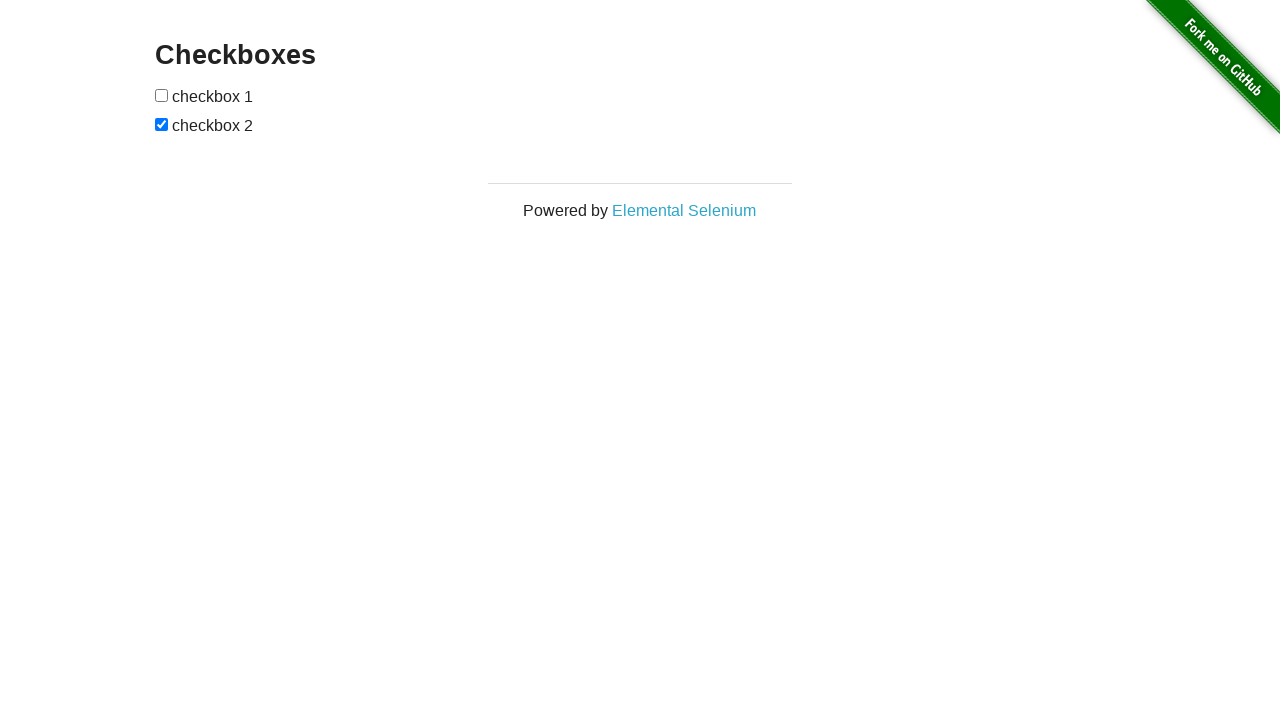

Located second checkbox element
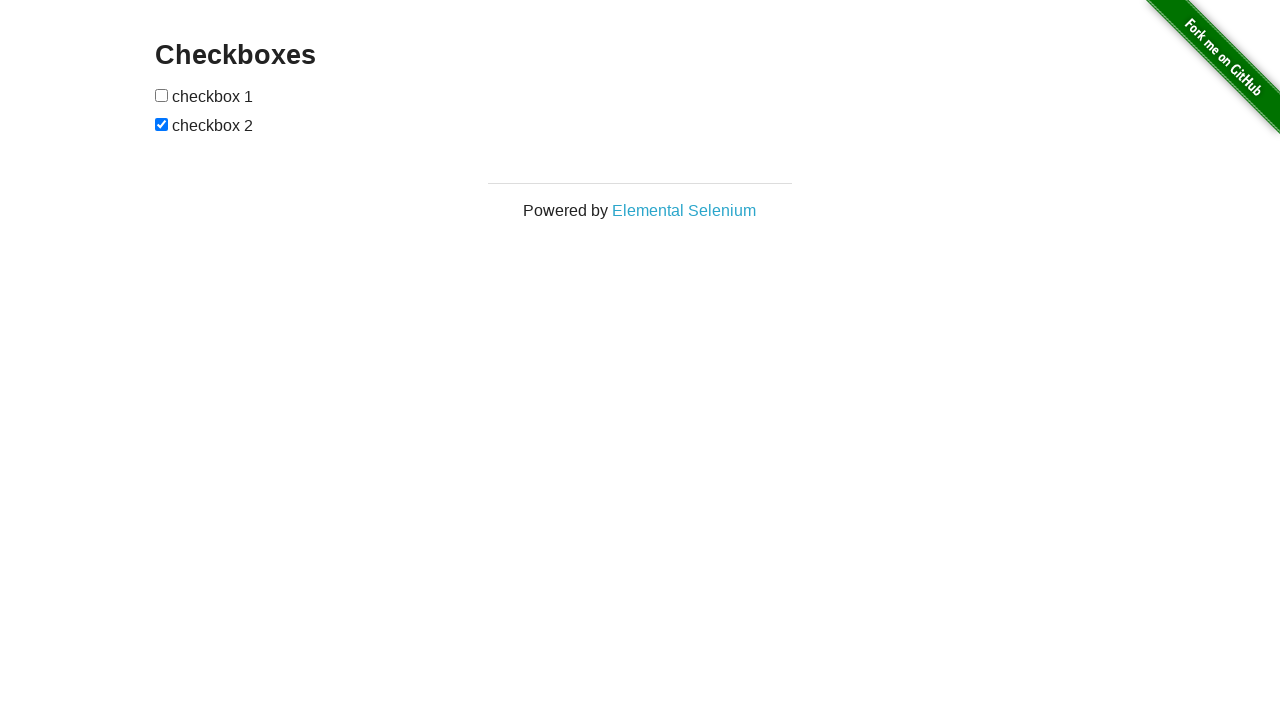

Verified first checkbox is unchecked
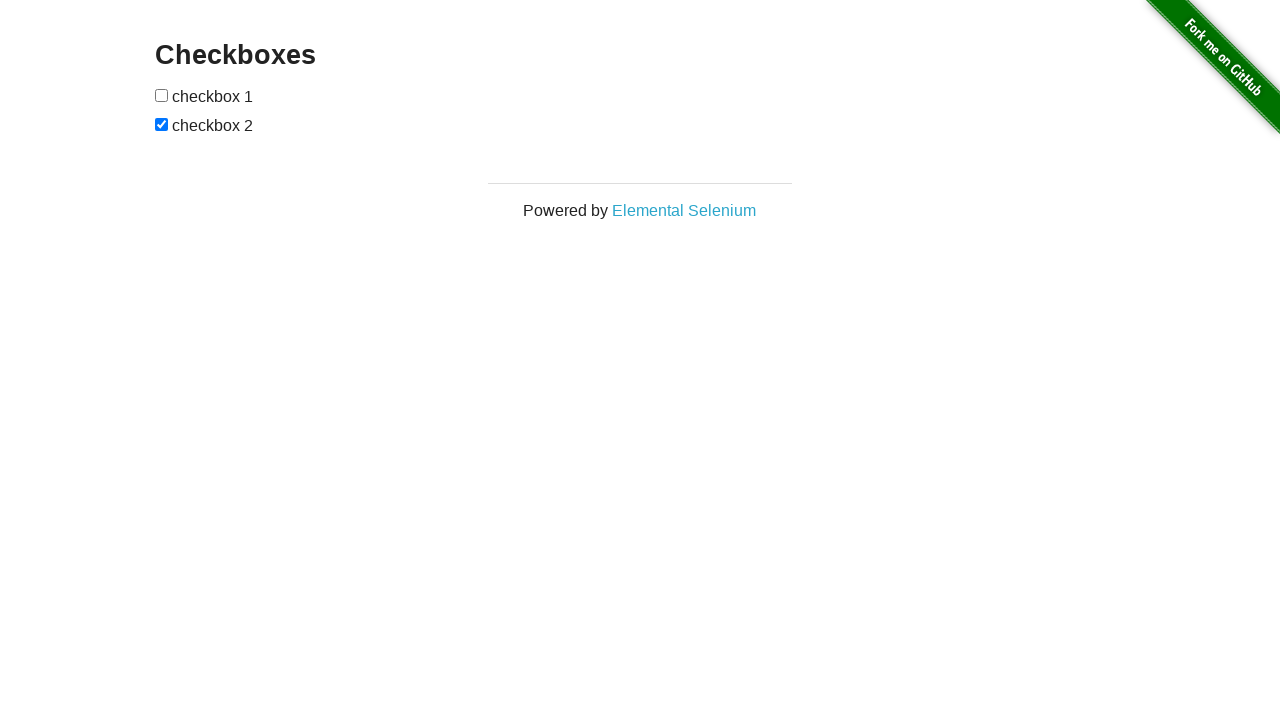

Checked first checkbox by clicking at (162, 95) on xpath=//form[@id='checkboxes']/input[1]
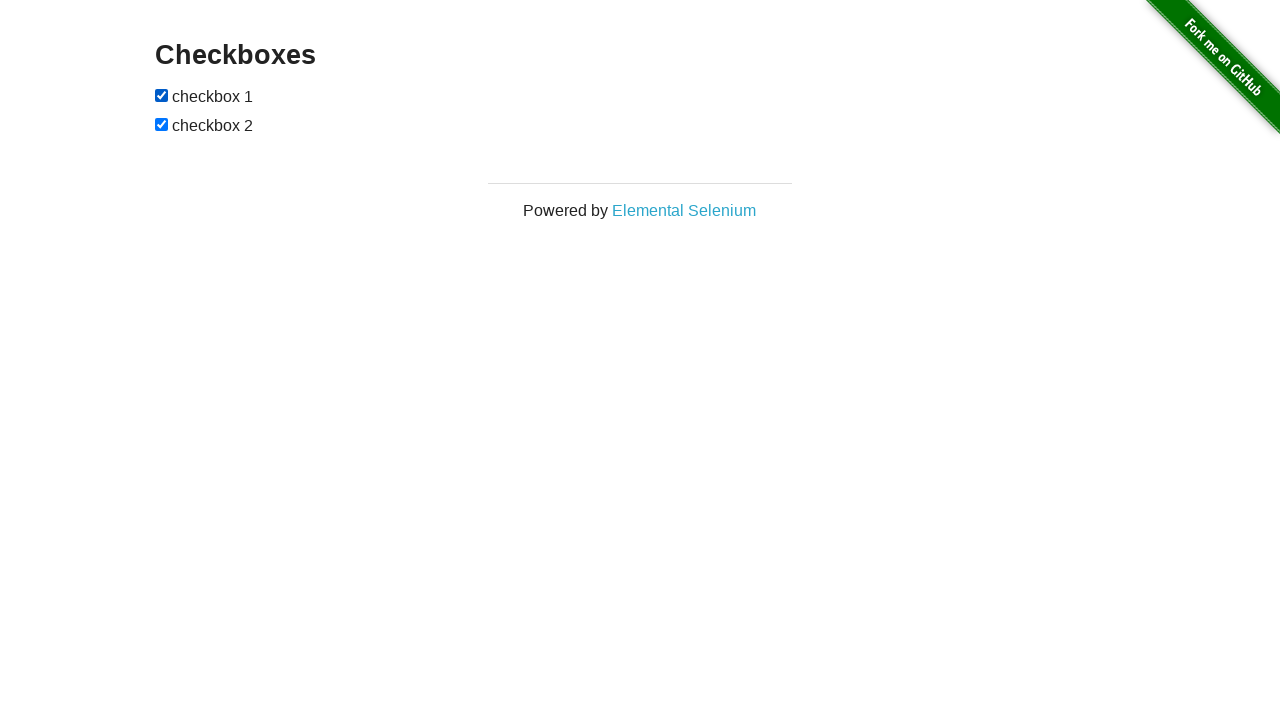

Checked second checkbox state
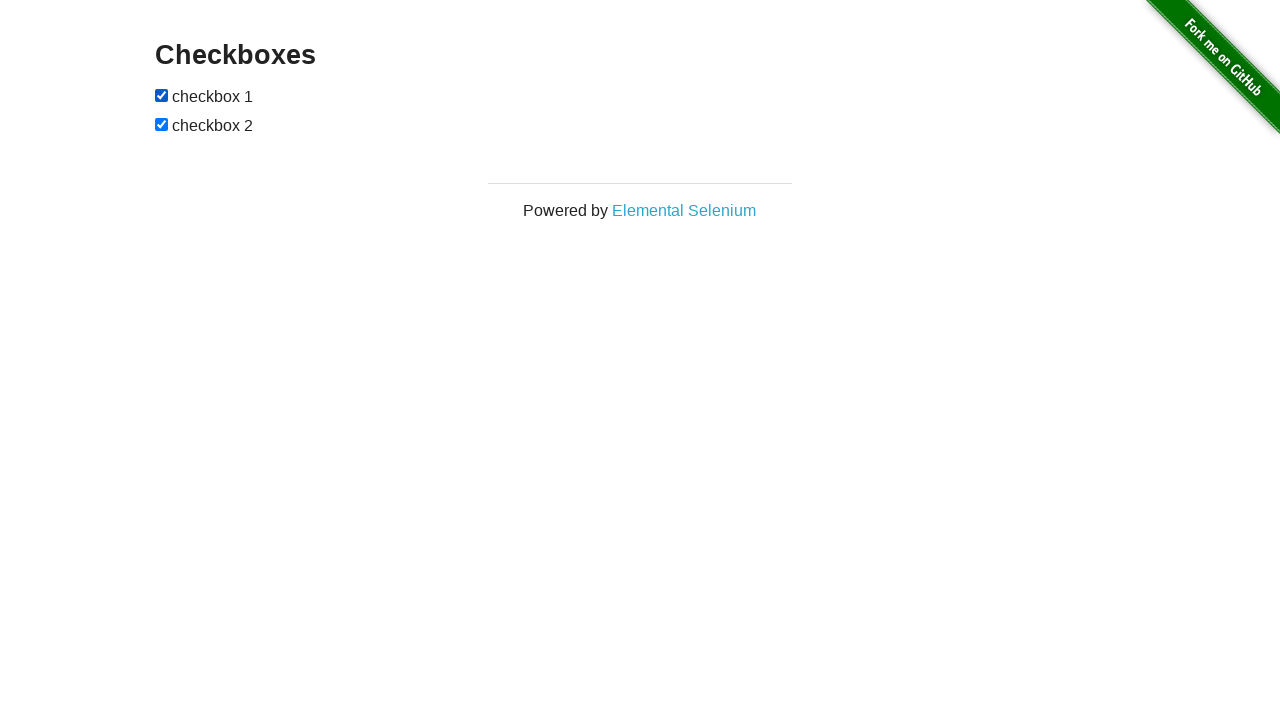

Unchecked second checkbox by clicking at (162, 124) on xpath=//form[@id='checkboxes']/input[2]
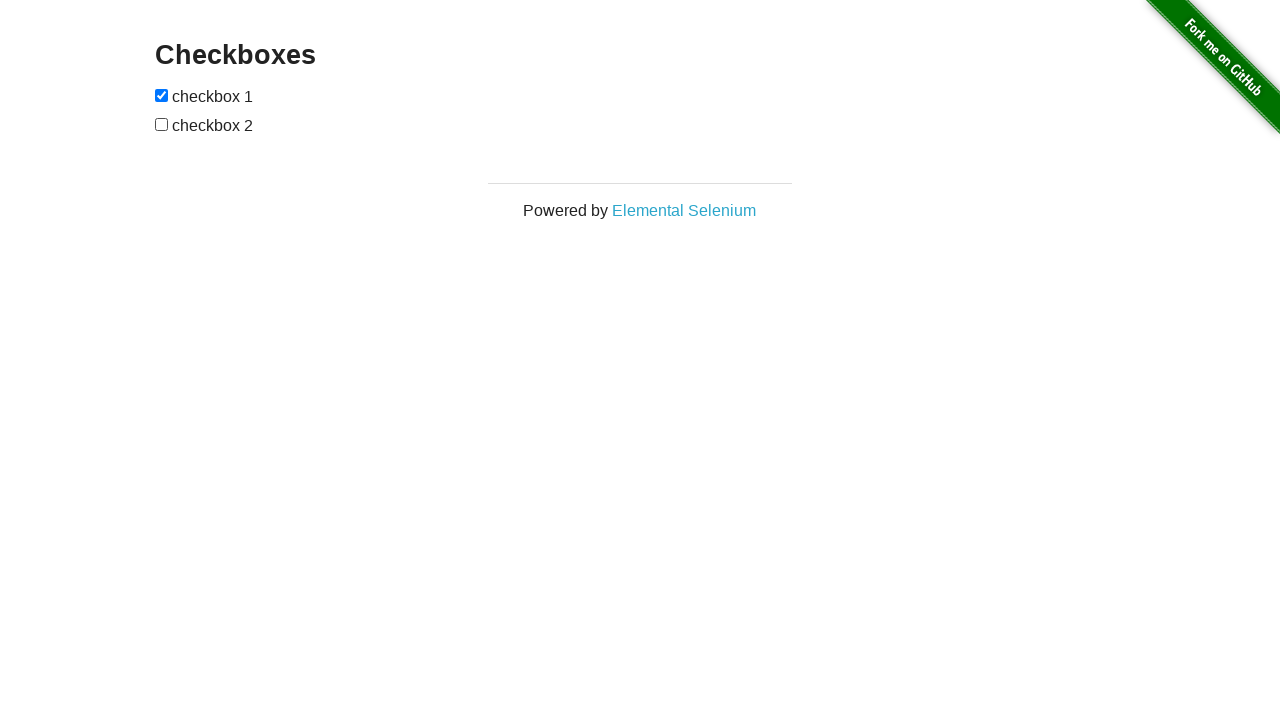

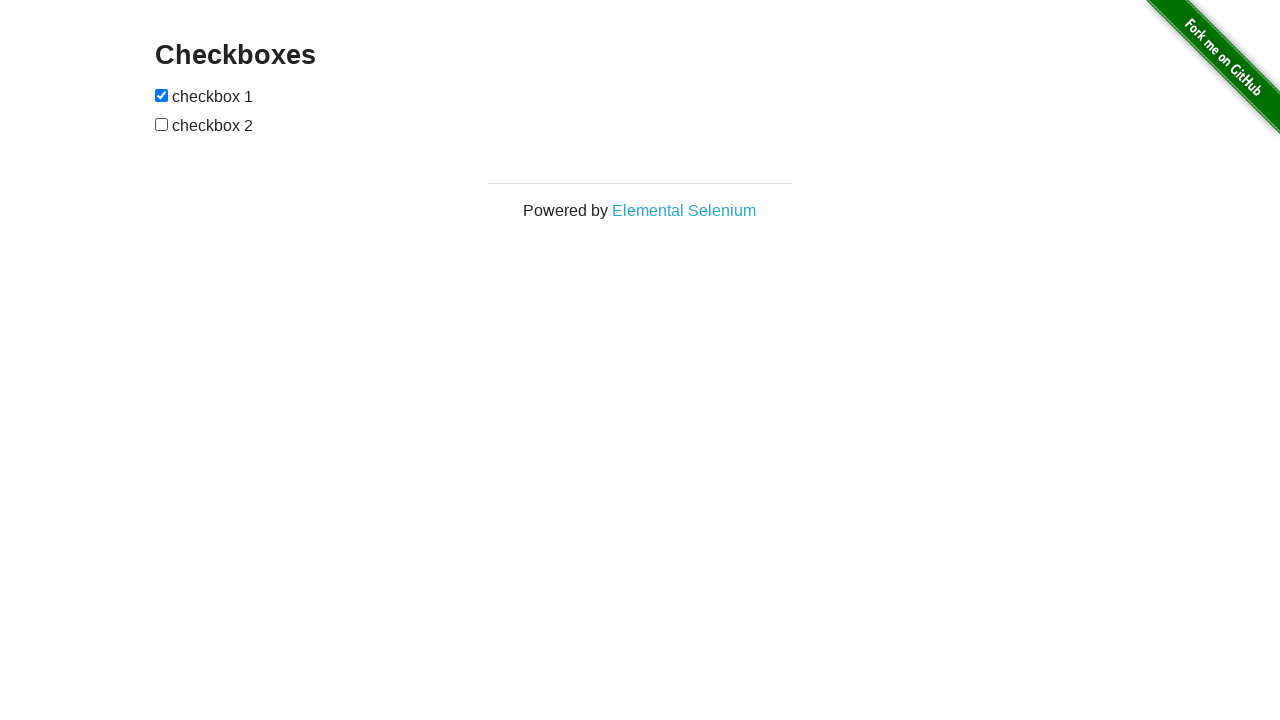